Tests e-commerce catalog functionality by searching for a phone, adding it to cart, navigating to watches category, selecting a watch, viewing reviews, adding to cart, and proceeding to cart details.

Starting URL: http://intershop5.skillbox.ru/

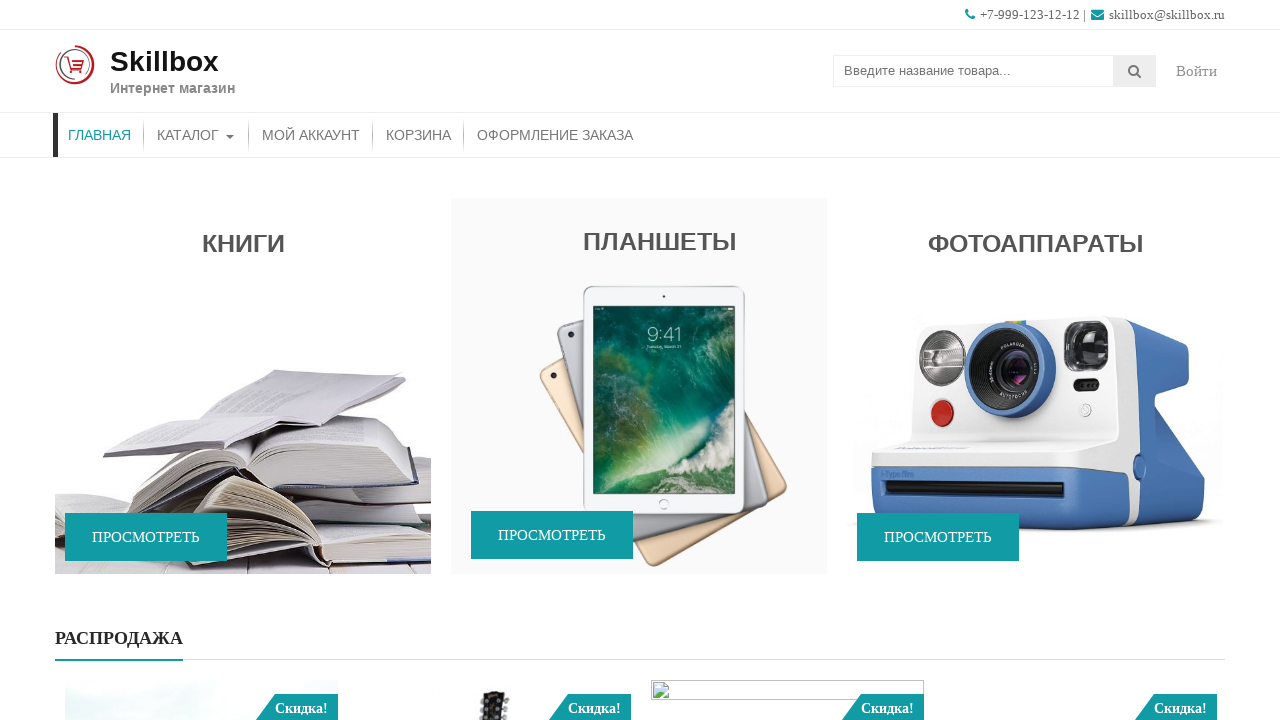

Filled search field with 'Телефон' (Phone) on input.search-field
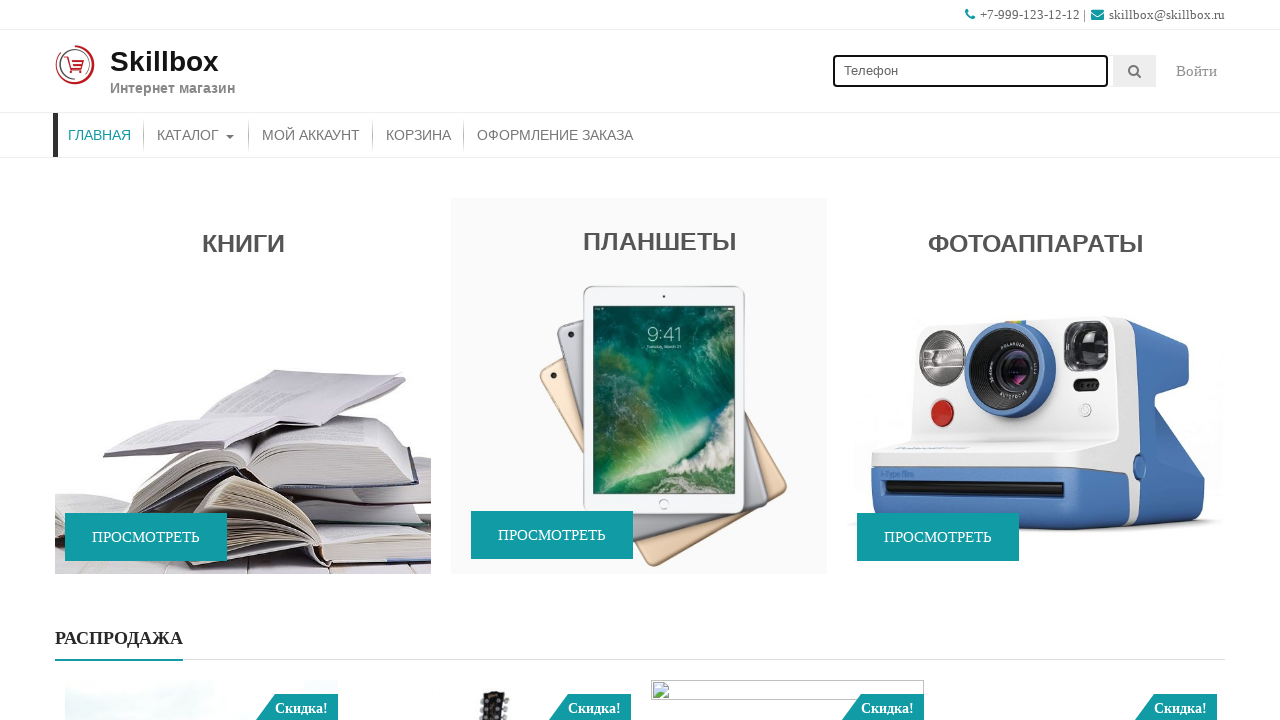

Clicked search button to find phones at (1135, 71) on i.fa.fa-search
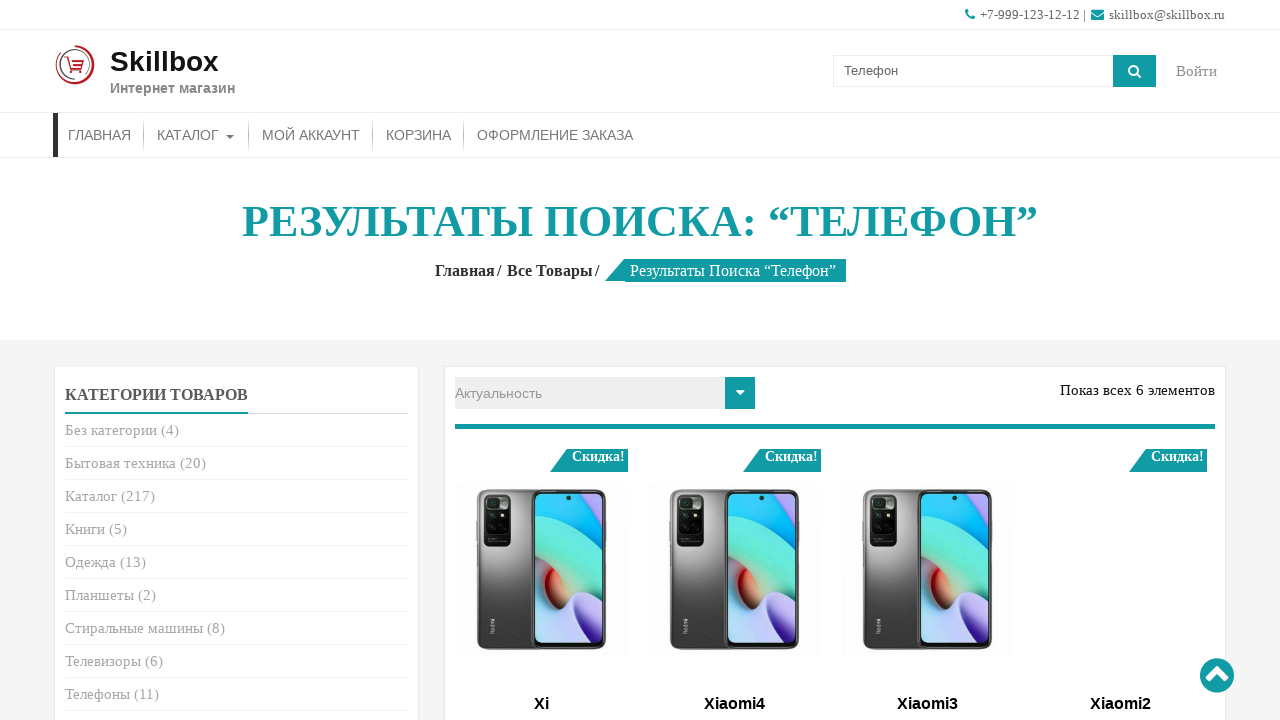

Search results loaded with phone product
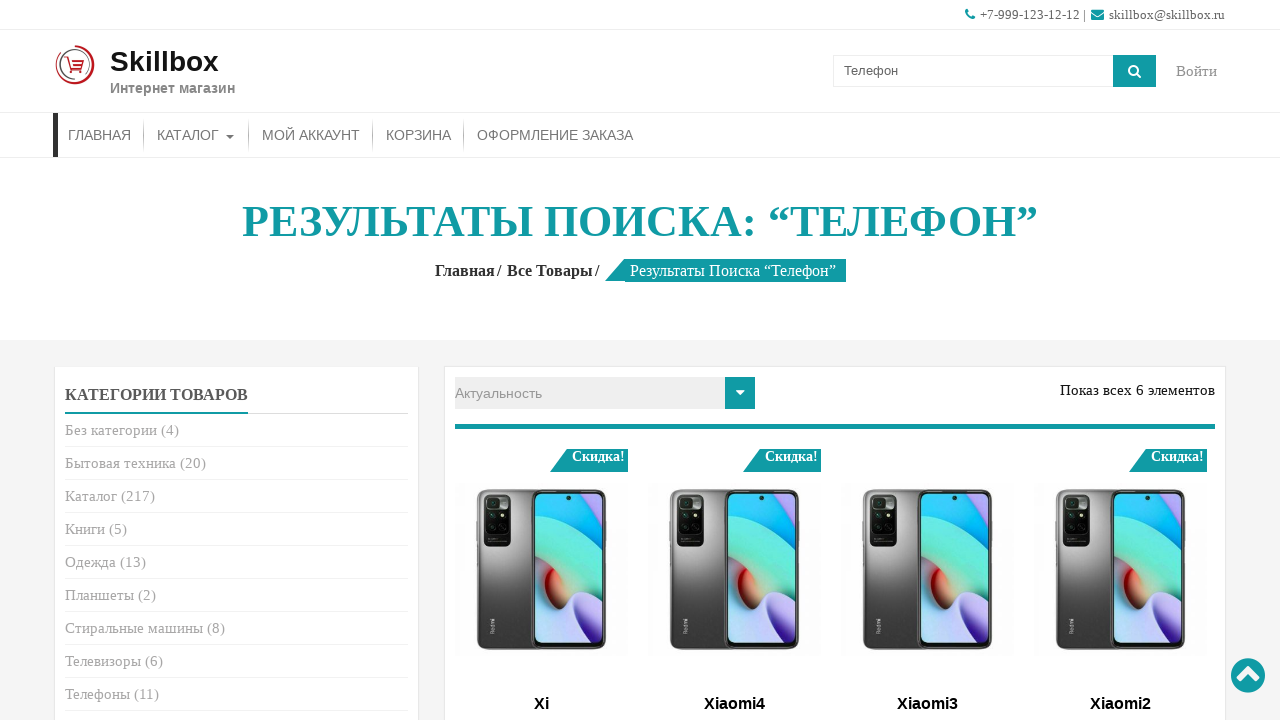

Clicked 'Add to cart' for phone product at (542, 361) on a[data-product_id='2103']
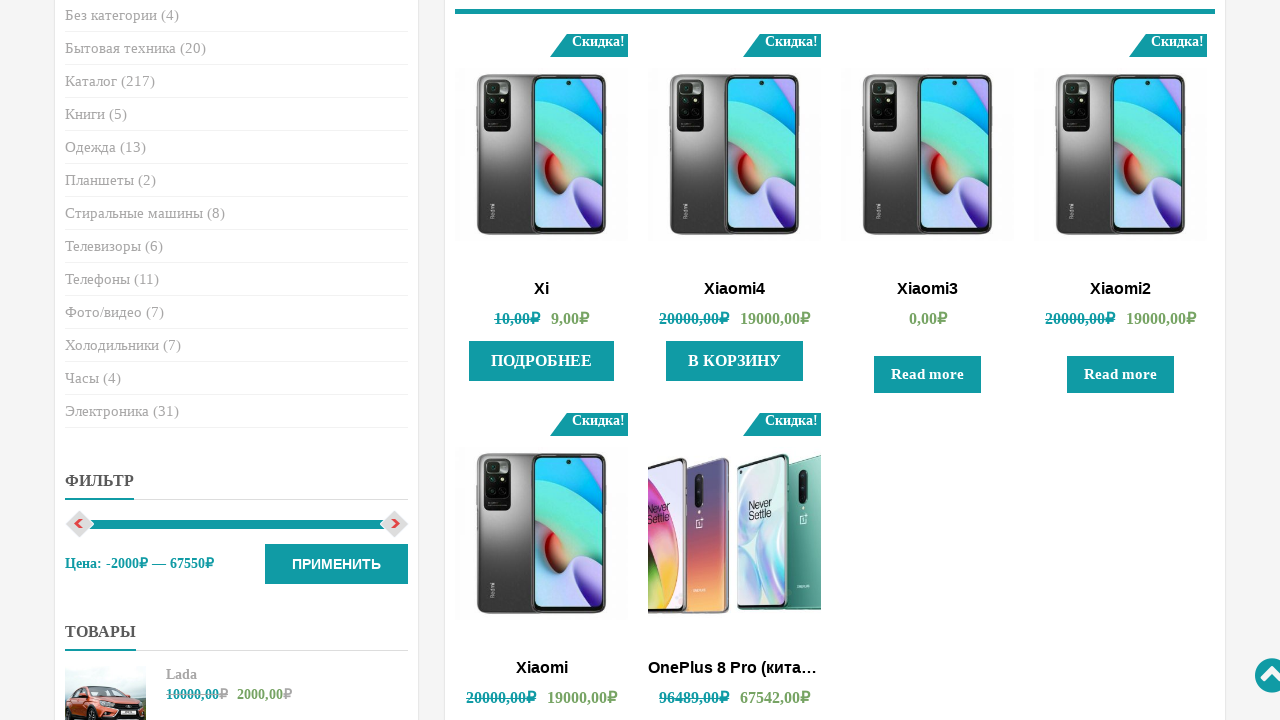

Clicked on 'Watches' category at (82, 378) on li.cat-item-23 > a
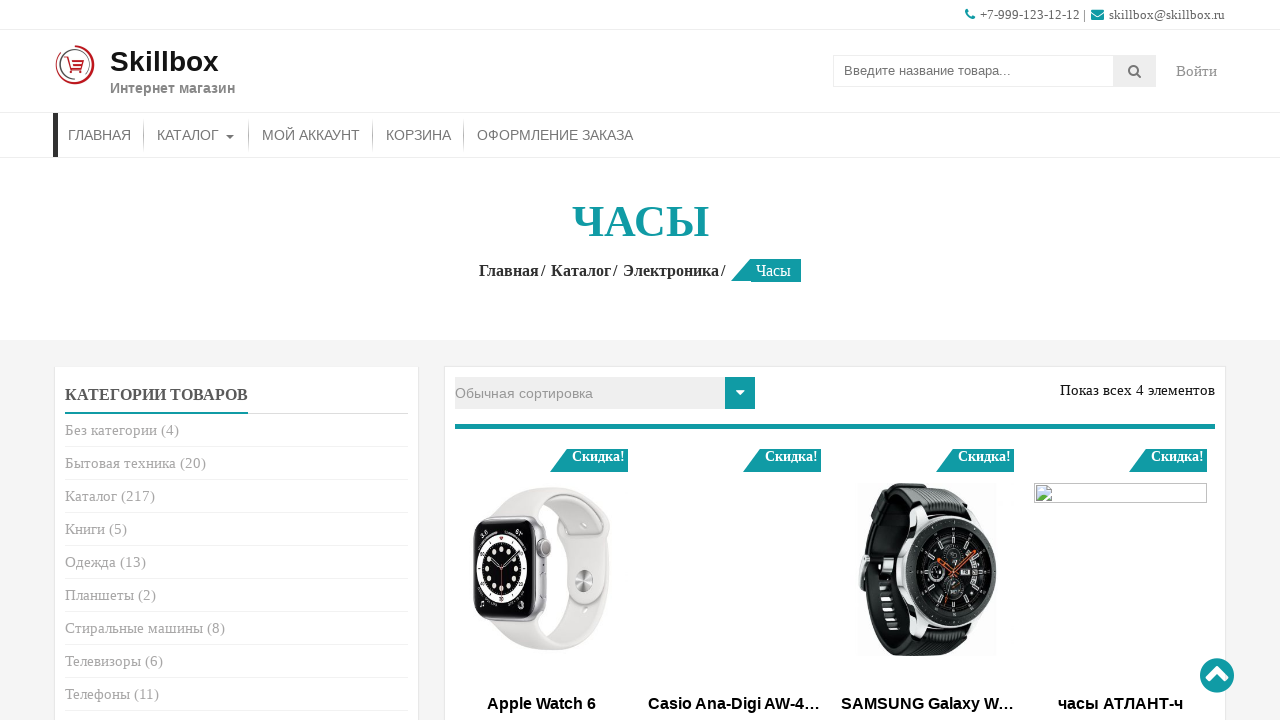

Watch products loaded in catalog
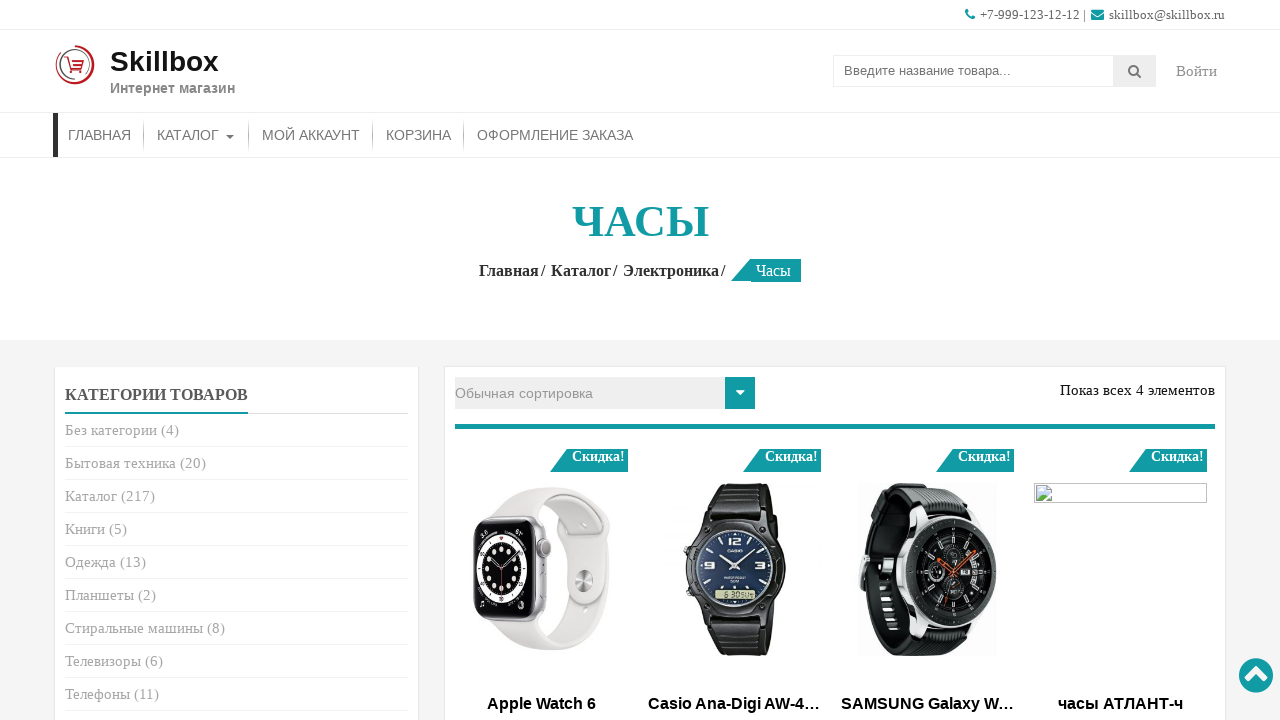

Clicked on watch product to view details at (928, 569) on li.product.type-product.post-57.status-publish.instock.product_cat-watch.has-pos
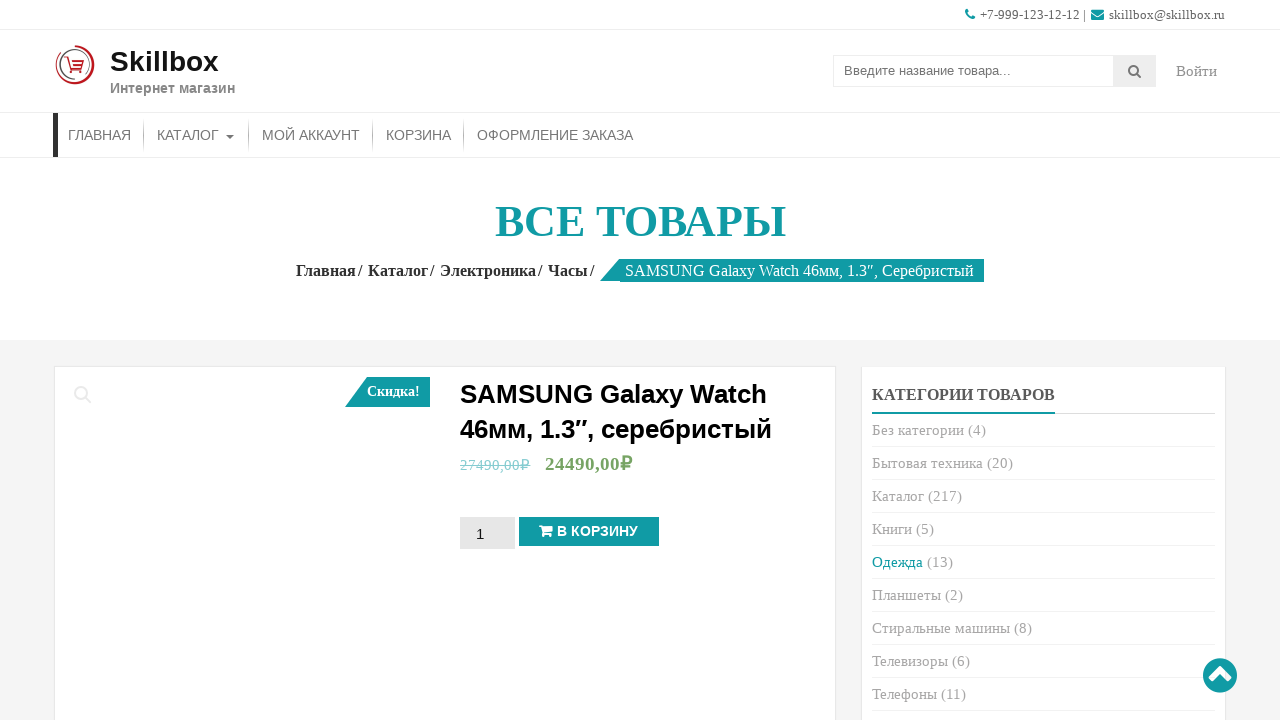

Reviews tab is available
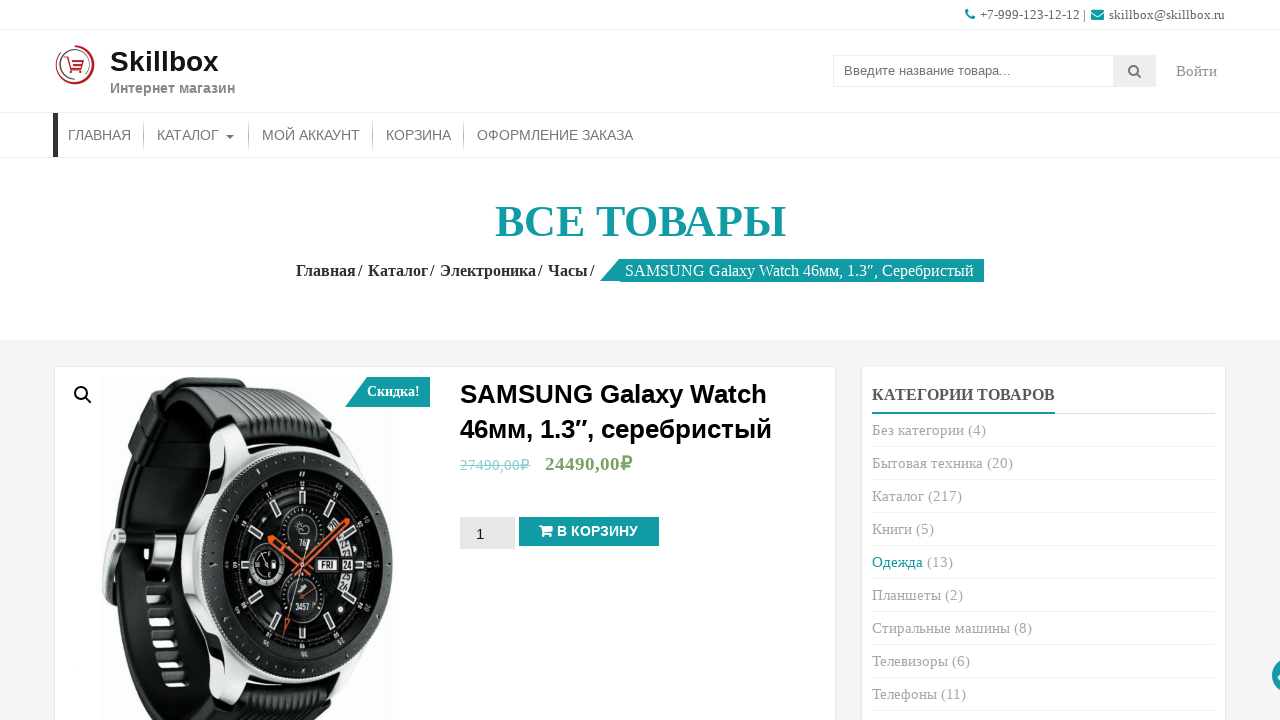

Clicked on 'Reviews' tab to view product reviews at (264, 361) on li#tab-title-reviews
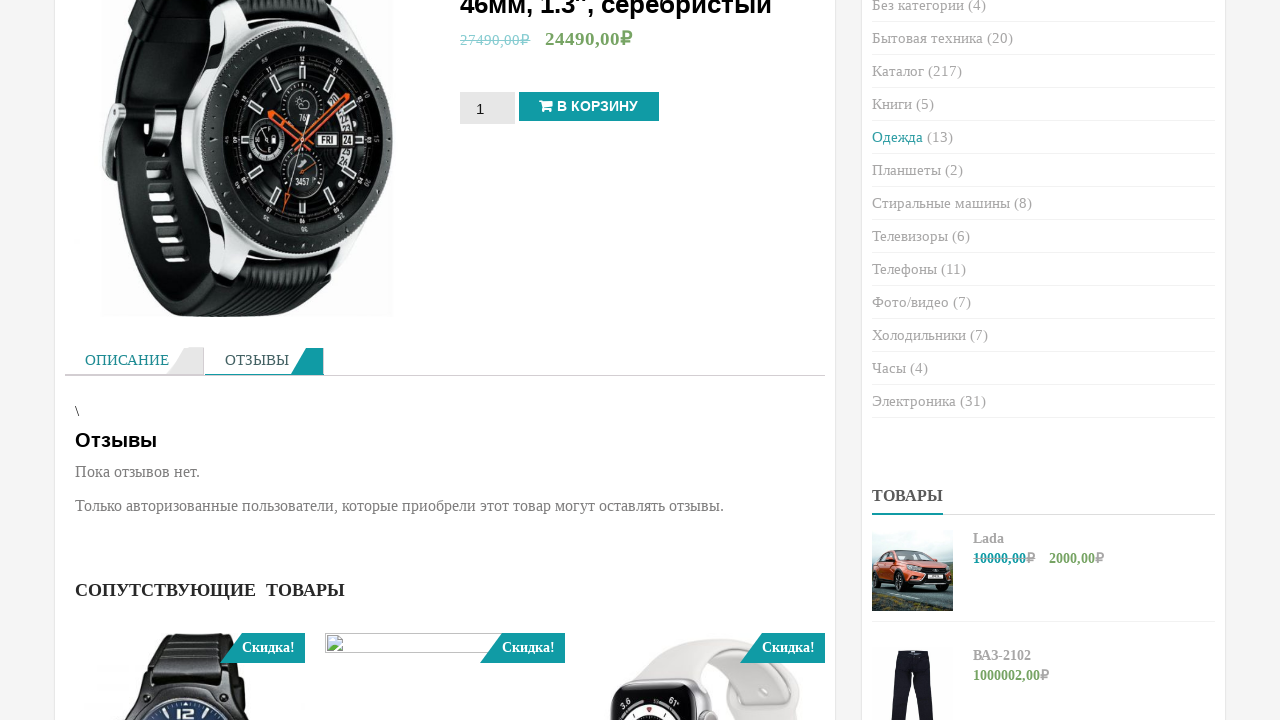

Clicked 'Add to cart' button for watch at (589, 107) on button.single_add_to_cart_button
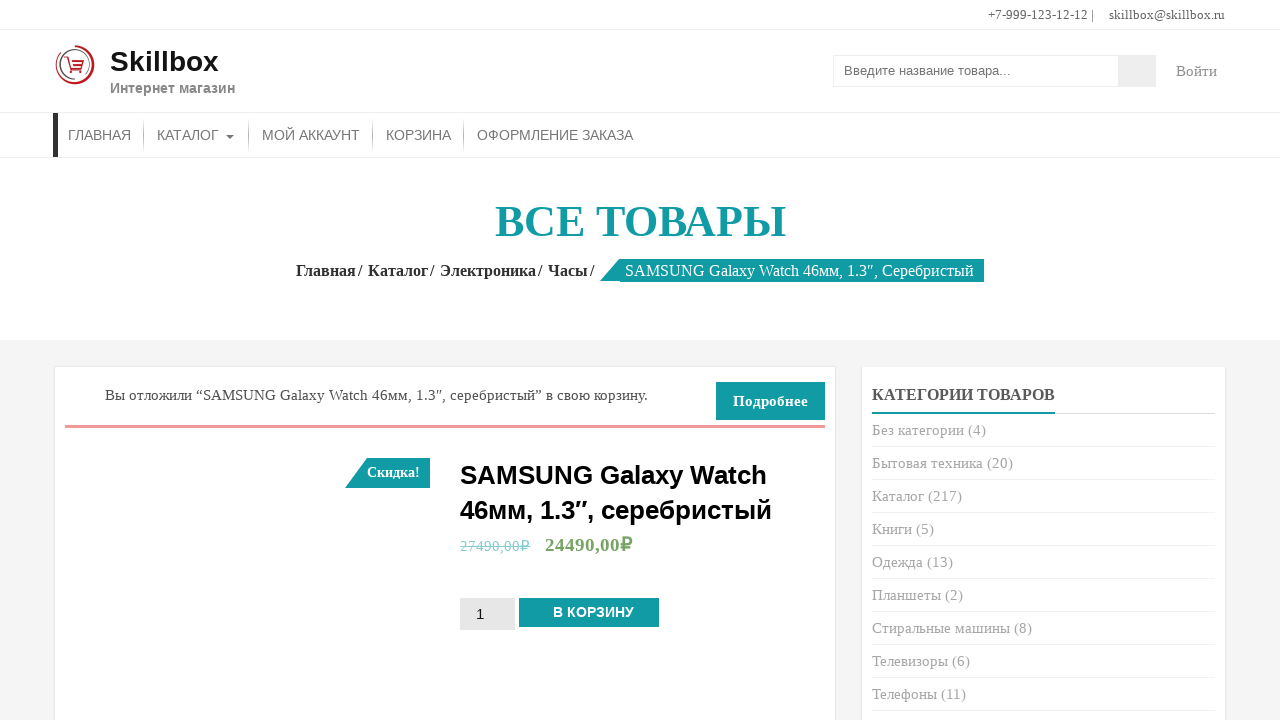

Cart details button is available
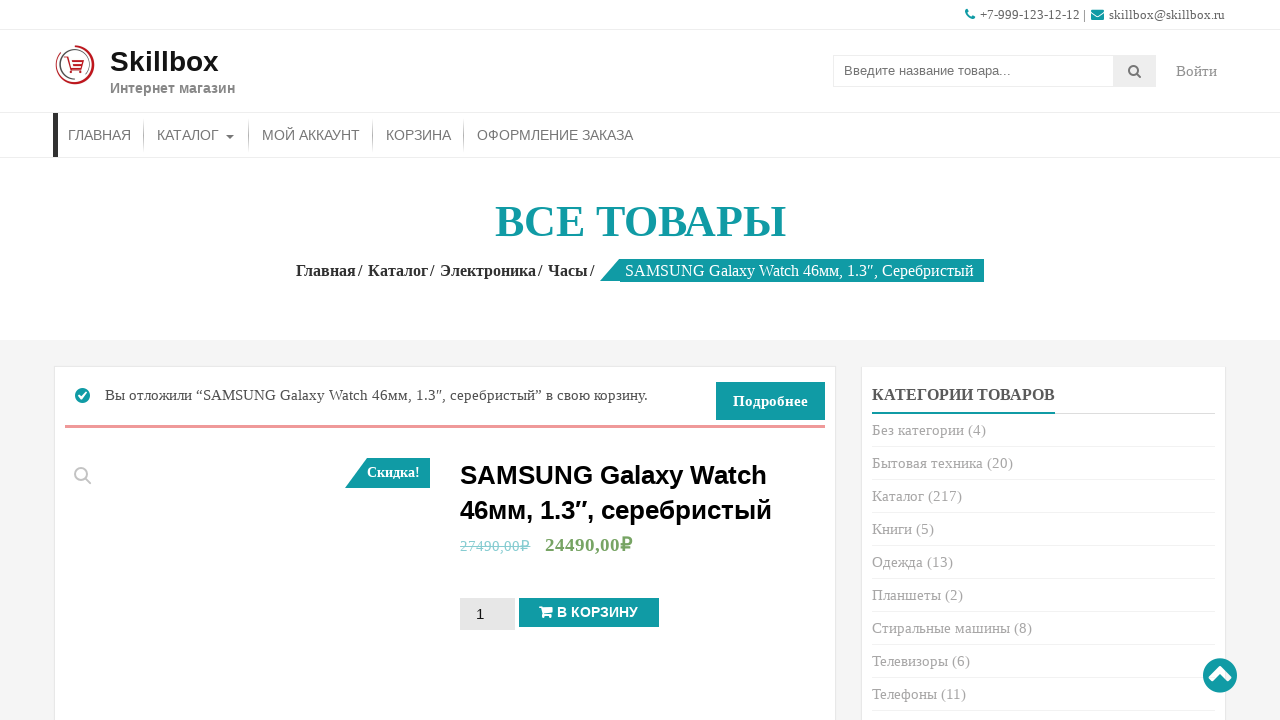

Clicked cart details button to proceed to cart at (770, 401) on a.button.wc-forward
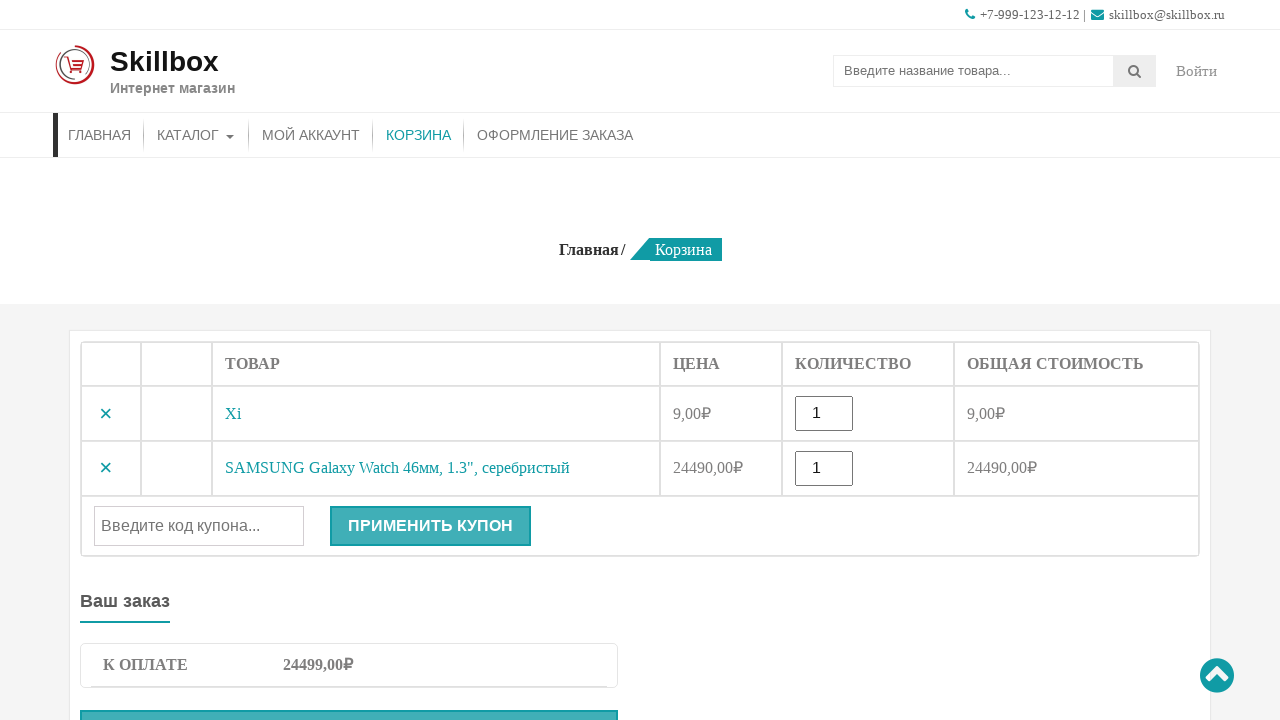

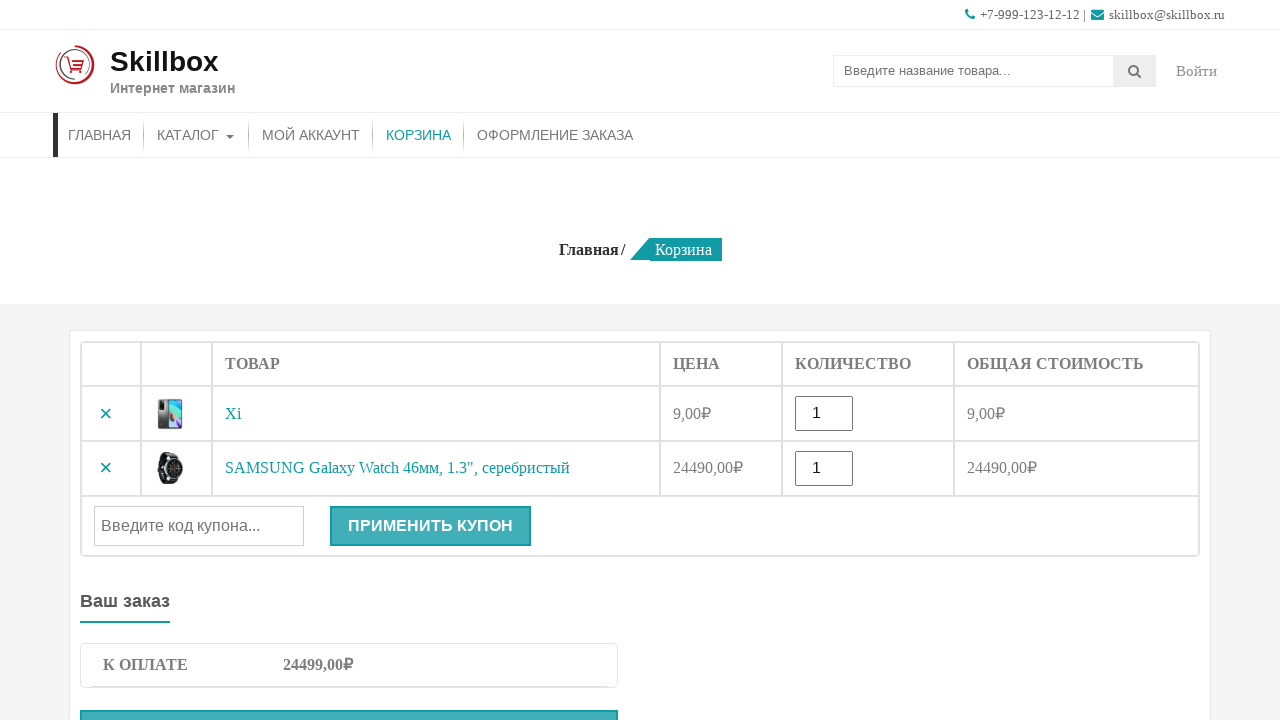